Navigates to the Programiz SQL online compiler page and verifies the page loads by checking the title is accessible.

Starting URL: https://www.programiz.com/sql/online-compiler/

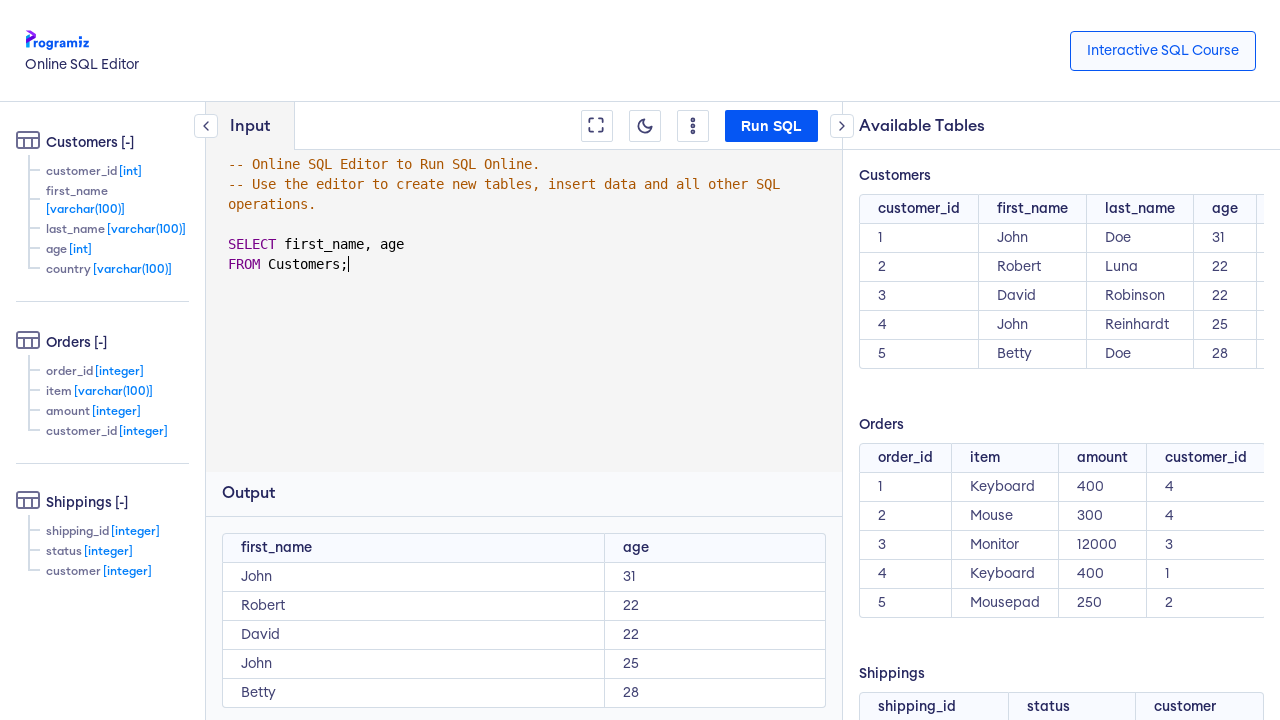

Waited for page to reach domcontentloaded state
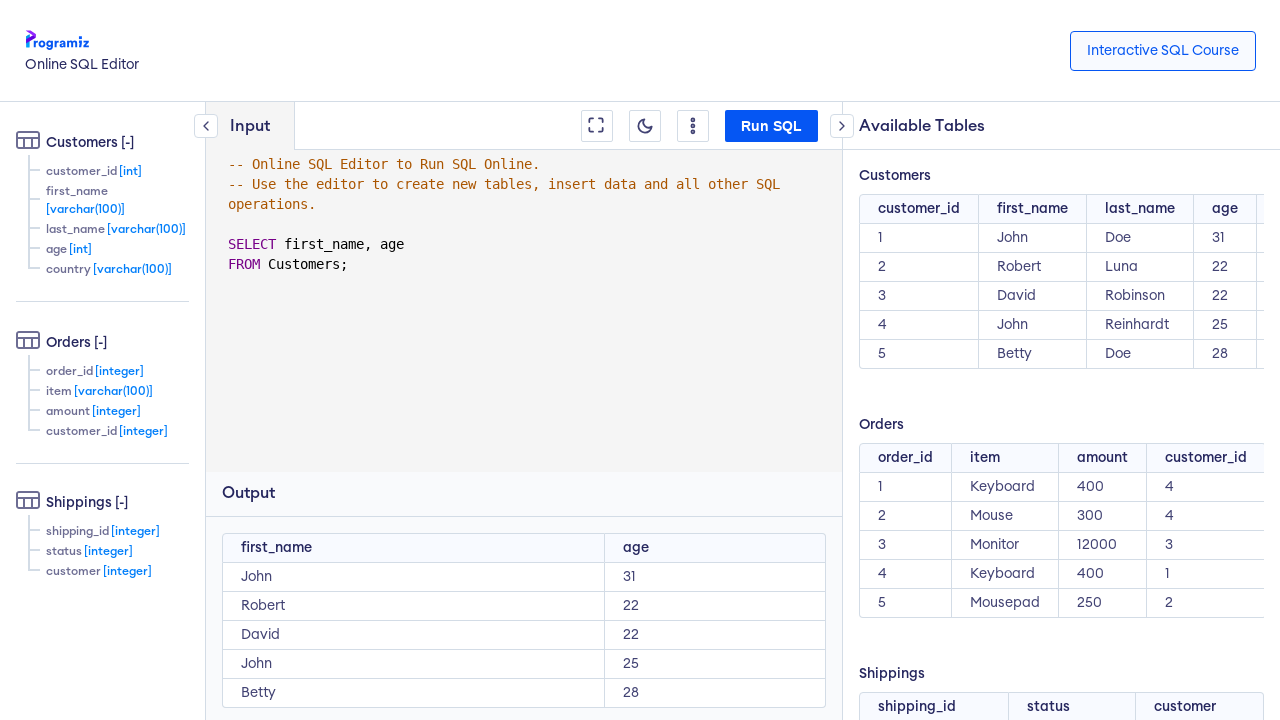

Retrieved page title: Online SQL Editor
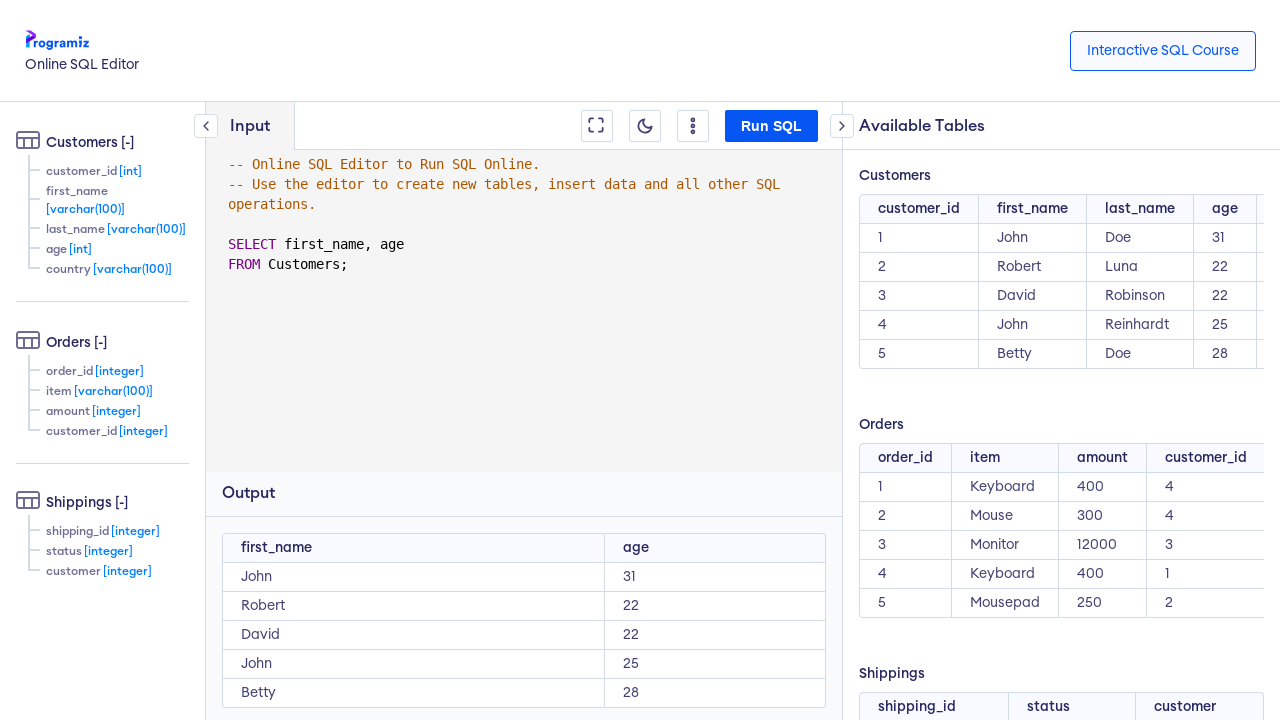

Printed page title to console
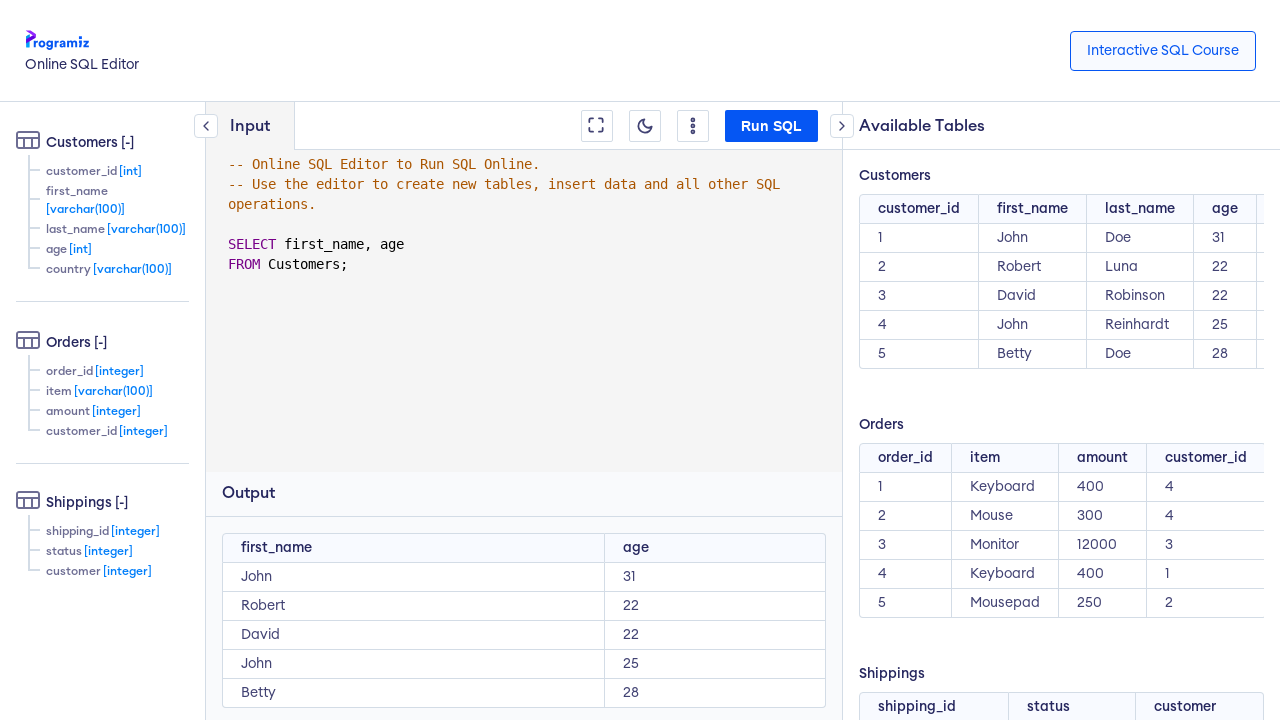

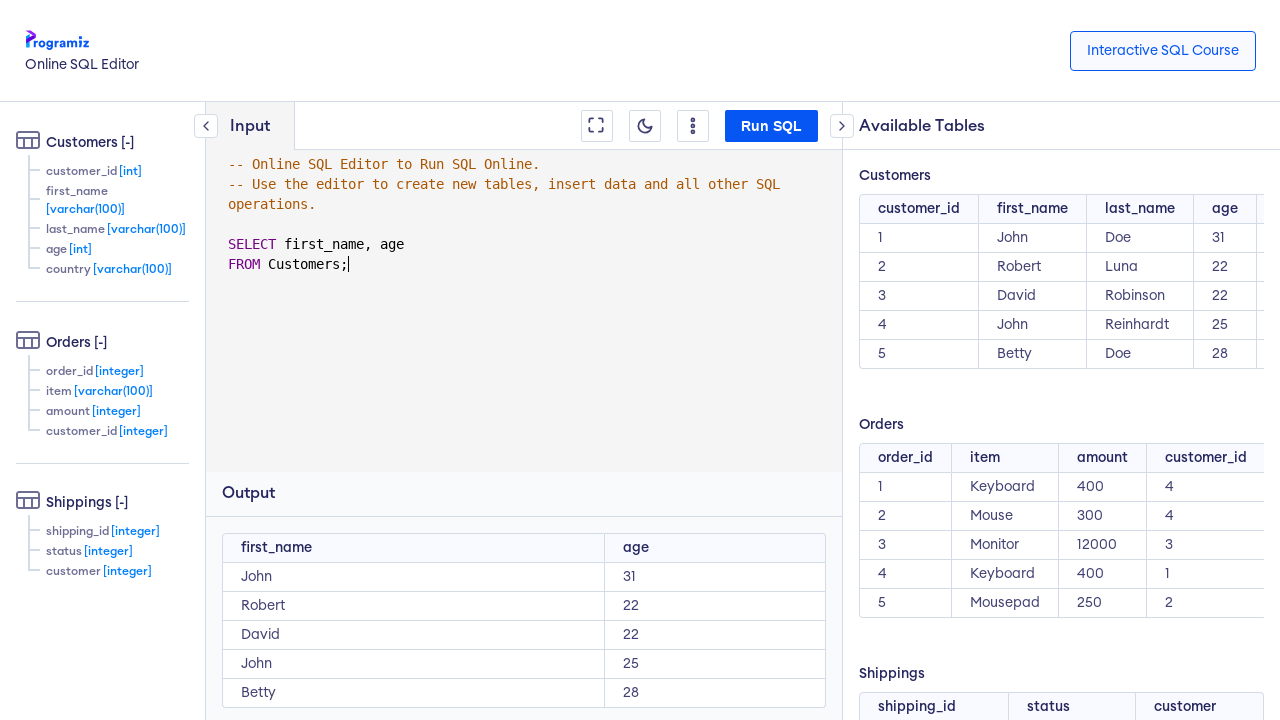